Tests clicking the "Get Started" link and verifies navigation to the intro page

Starting URL: https://playwright.dev/

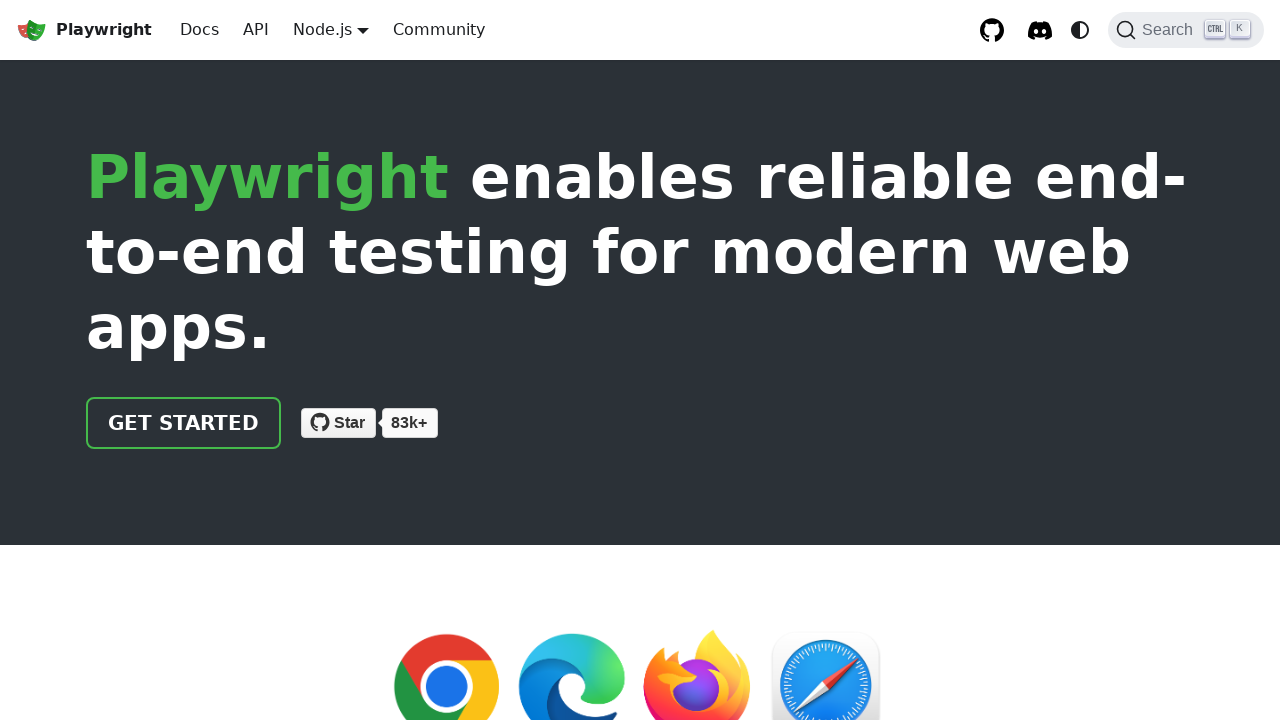

Clicked the 'Get started' link on Playwright.dev homepage at (184, 423) on a.getStarted_Sjon:has-text('Get started')
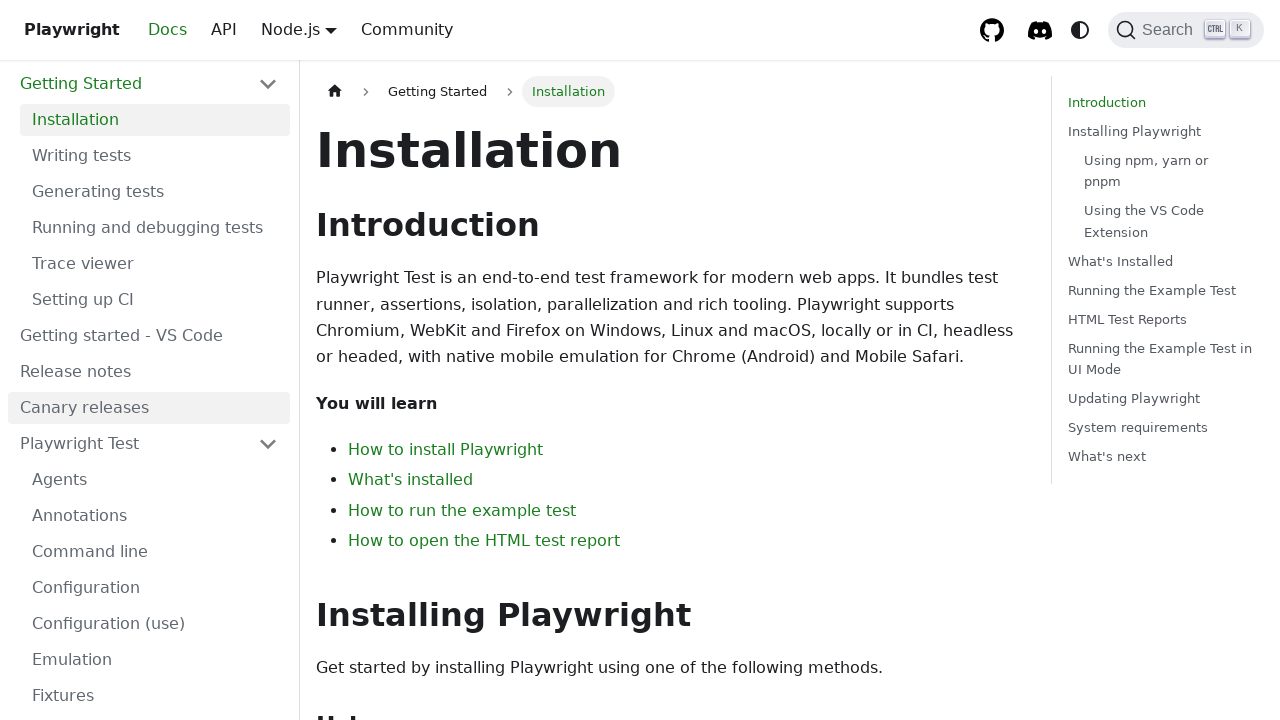

Navigated to intro page and URL confirmed to contain '/intro'
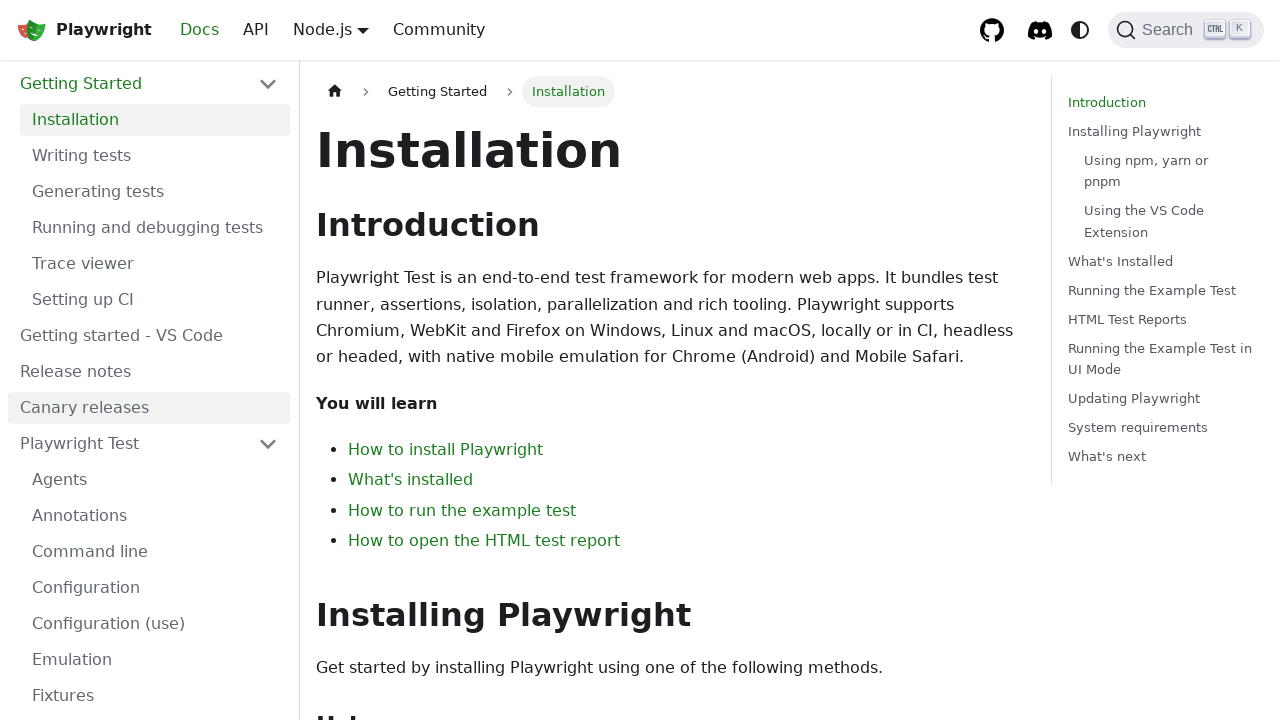

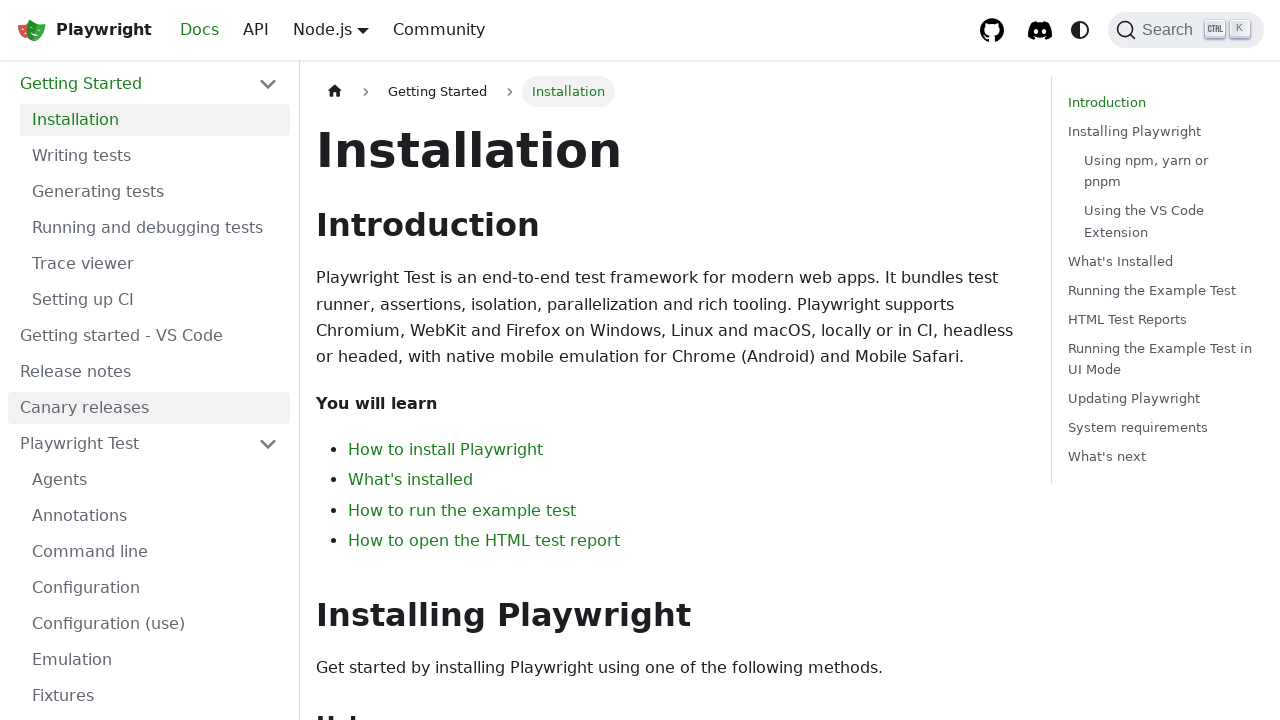